Tests that the currently applied filter link is highlighted with selected class

Starting URL: https://demo.playwright.dev/todomvc

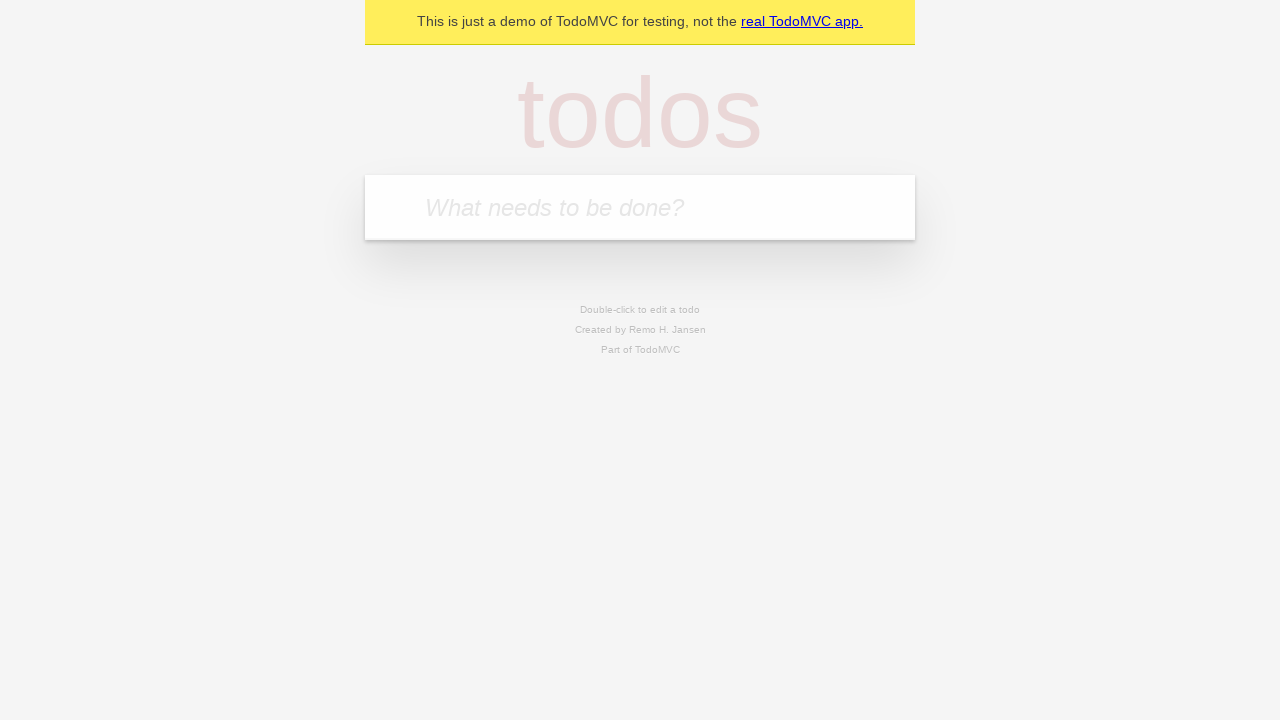

Filled todo input with 'buy some cheese' on internal:attr=[placeholder="What needs to be done?"i]
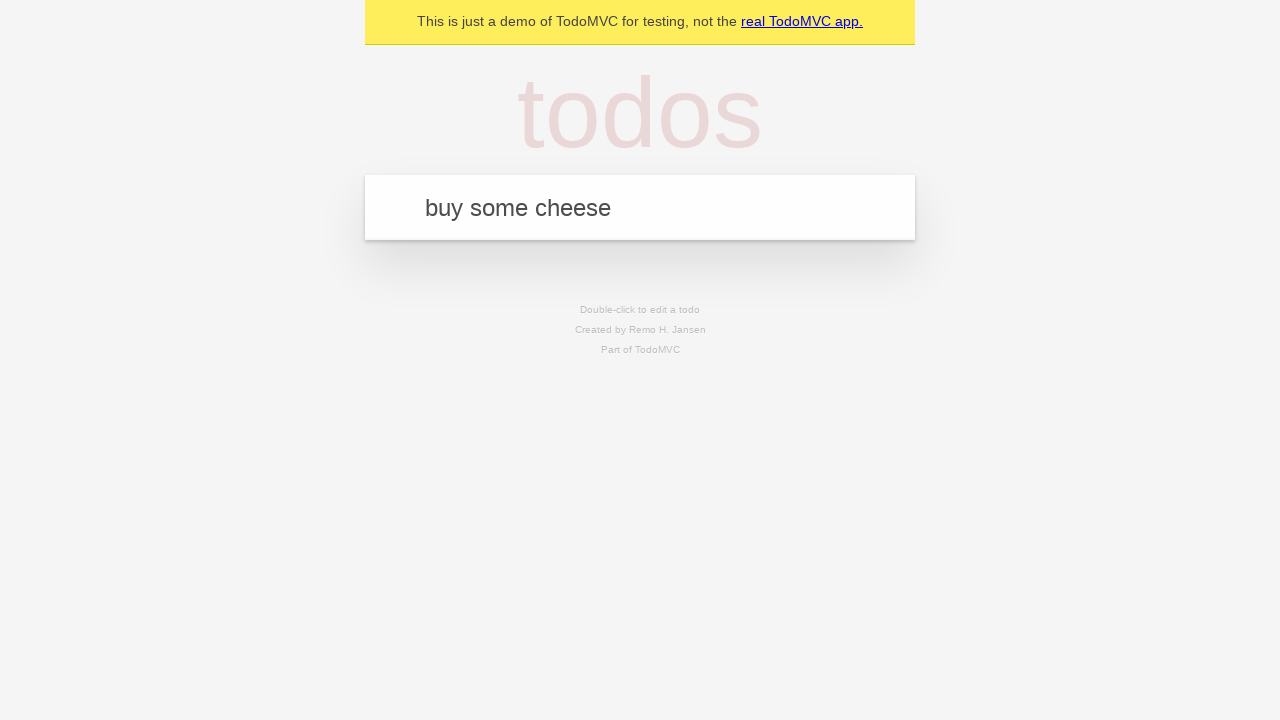

Pressed Enter to create first todo on internal:attr=[placeholder="What needs to be done?"i]
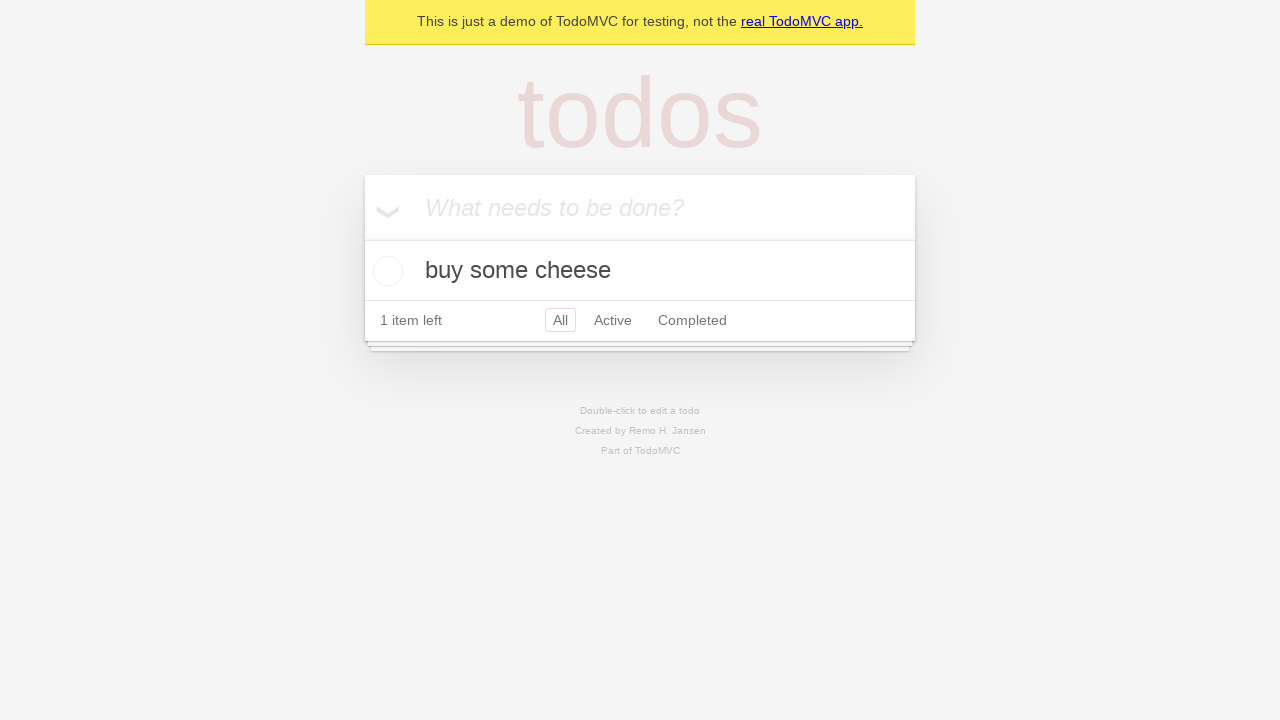

Filled todo input with 'feed the cat' on internal:attr=[placeholder="What needs to be done?"i]
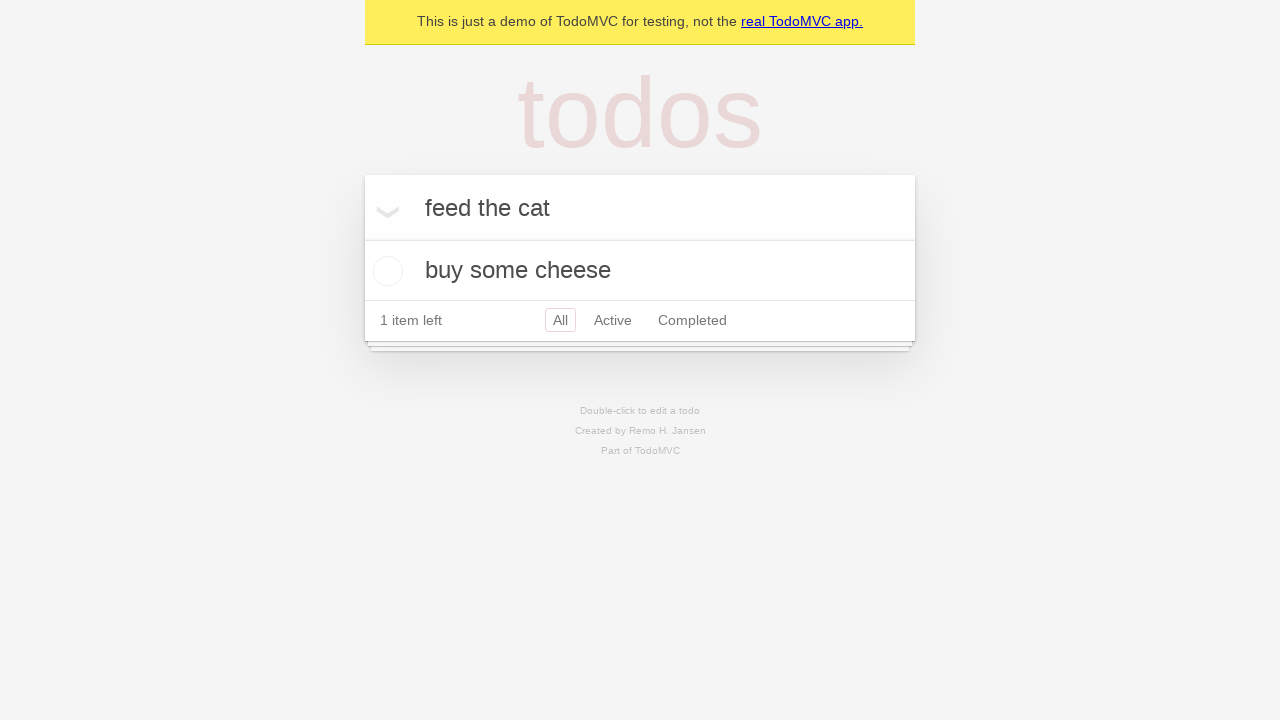

Pressed Enter to create second todo on internal:attr=[placeholder="What needs to be done?"i]
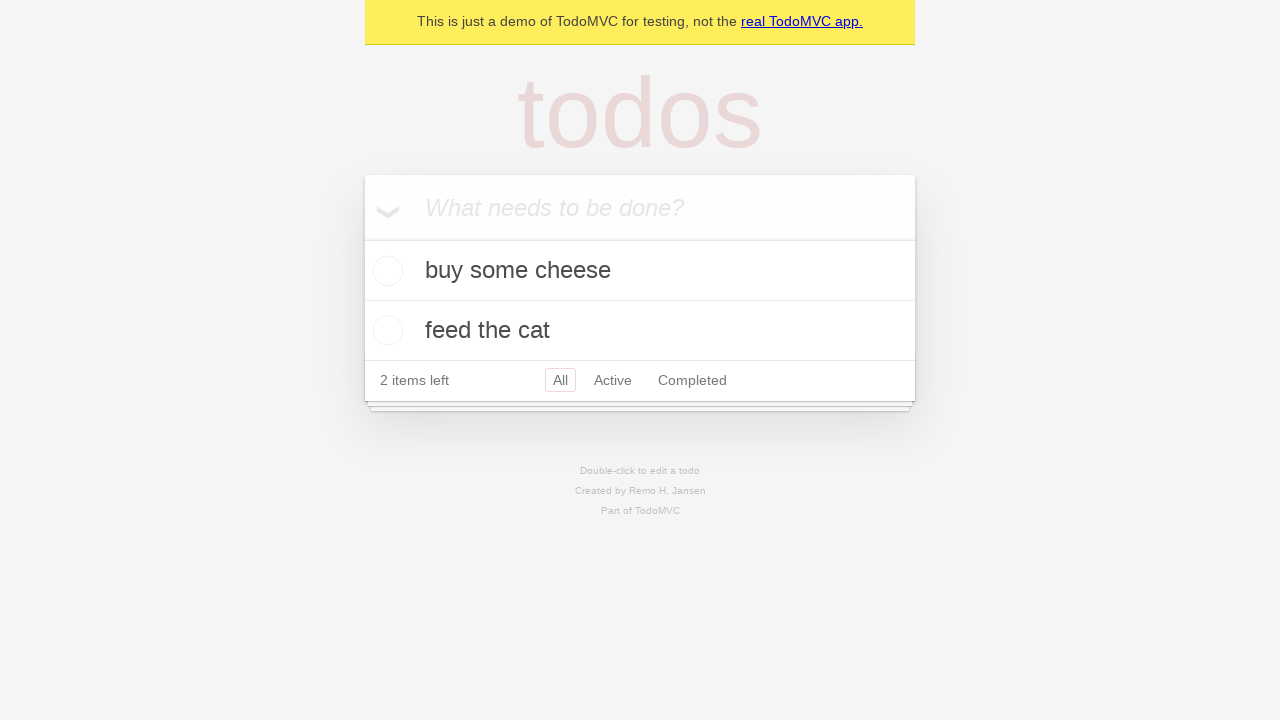

Filled todo input with 'book a doctors appointment' on internal:attr=[placeholder="What needs to be done?"i]
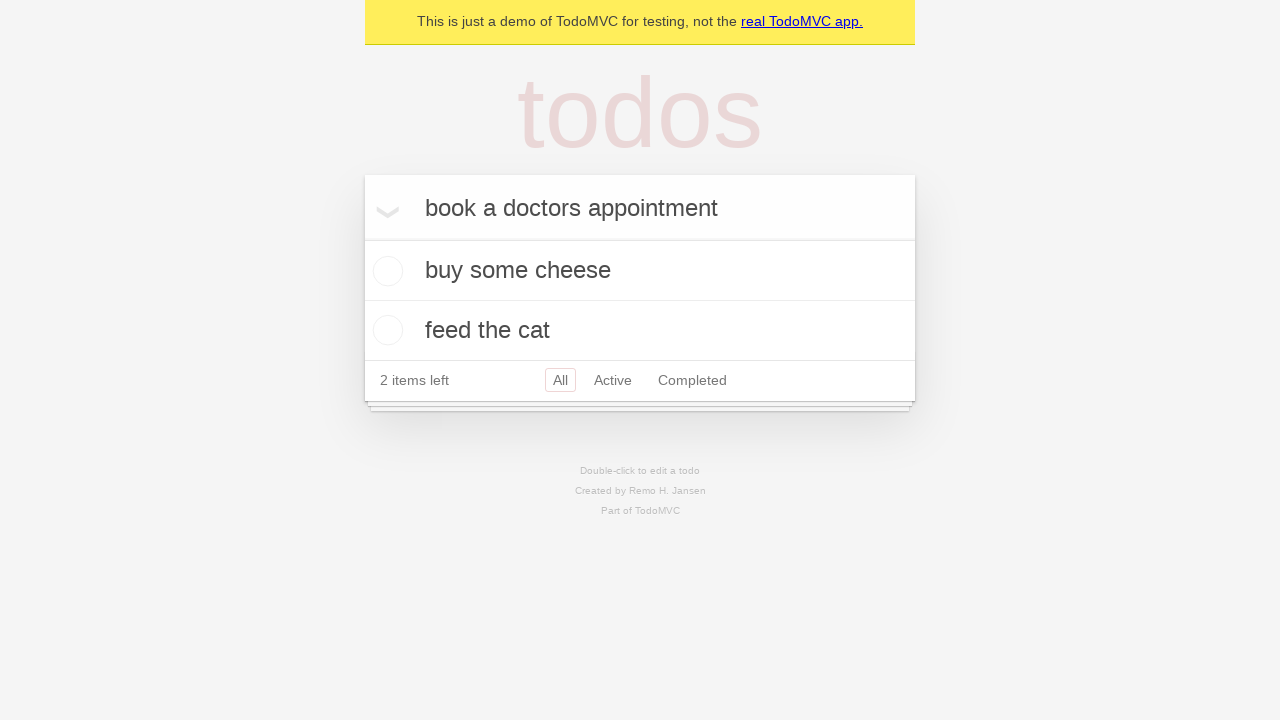

Pressed Enter to create third todo on internal:attr=[placeholder="What needs to be done?"i]
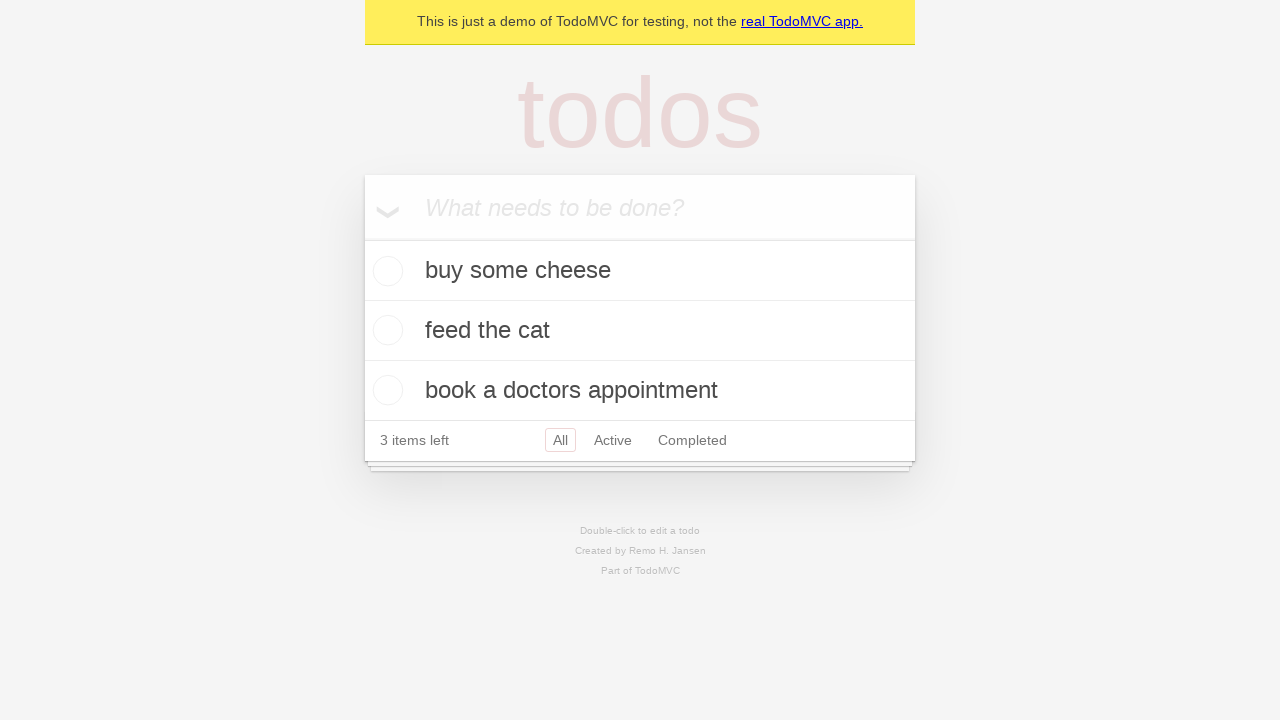

Clicked Active filter link at (613, 440) on internal:role=link[name="Active"i]
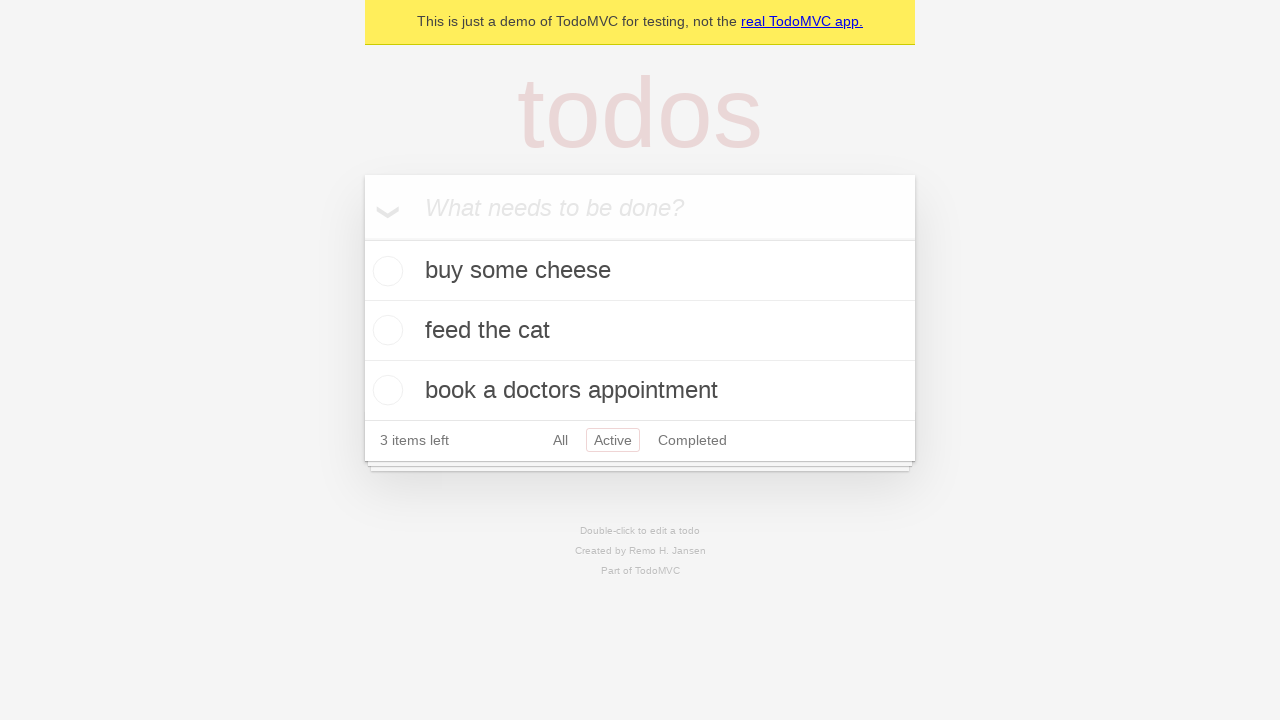

Clicked Completed filter link at (692, 440) on internal:role=link[name="Completed"i]
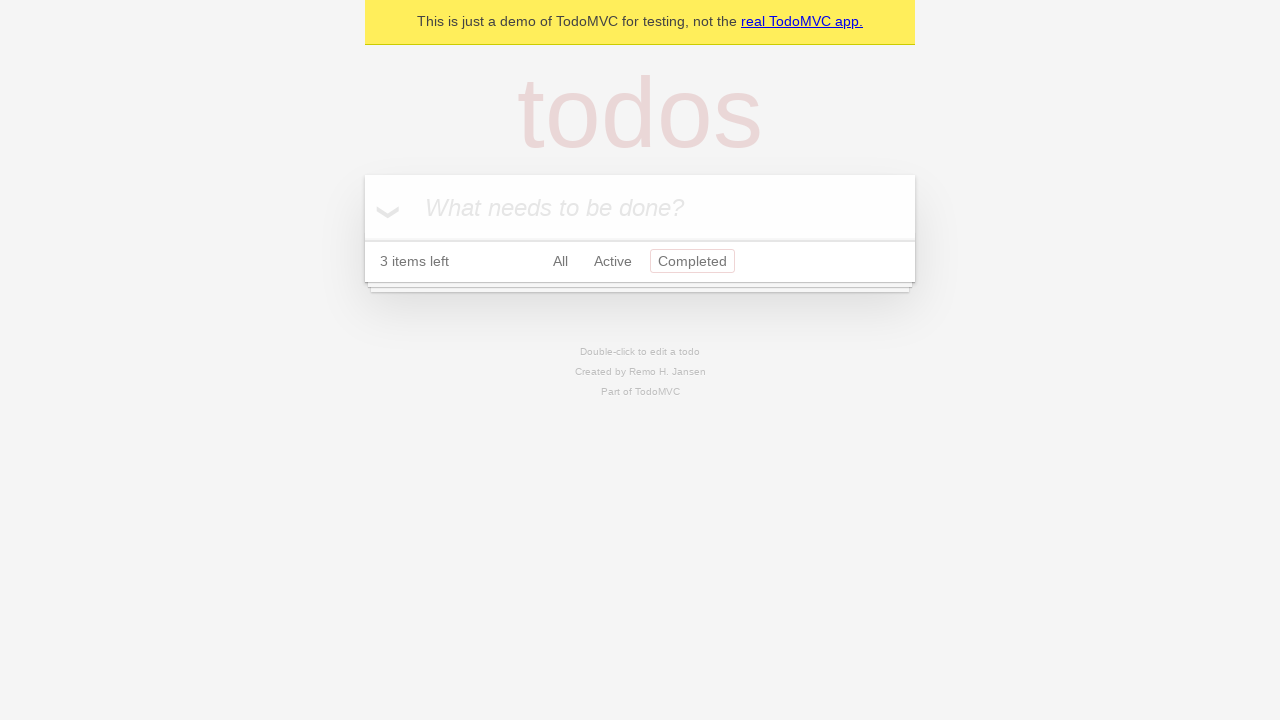

Waited for Completed filter to apply
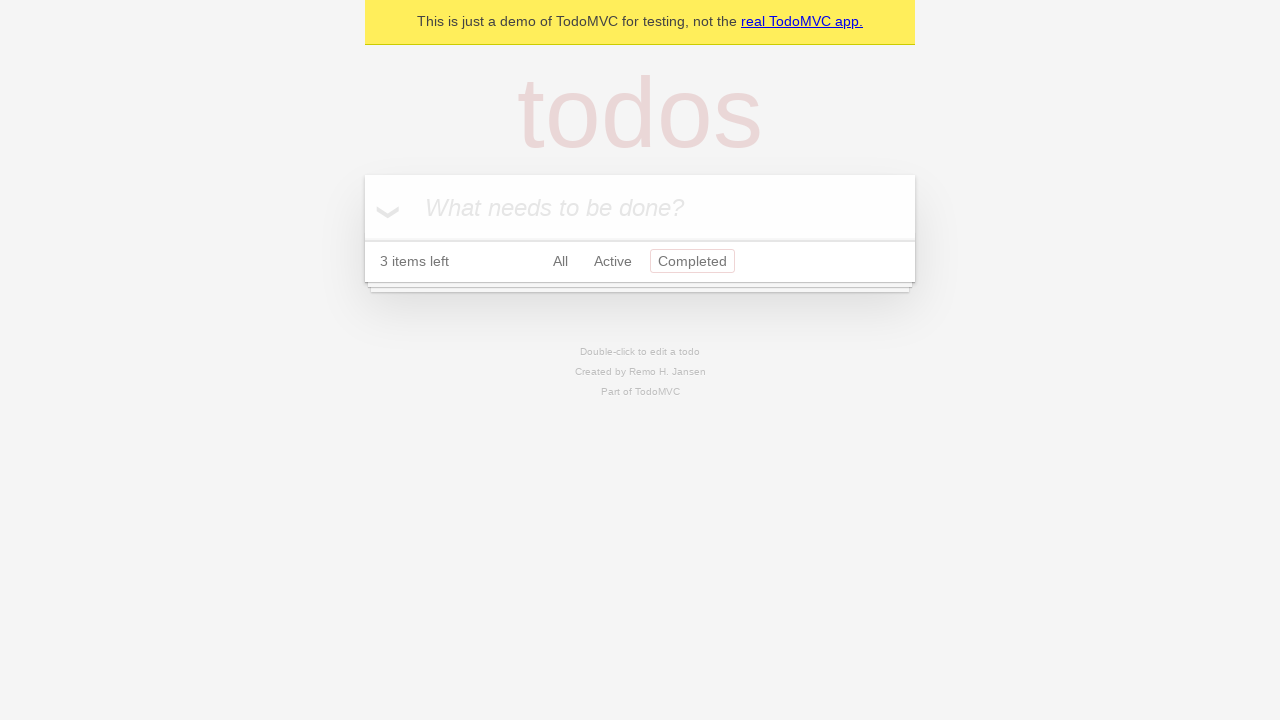

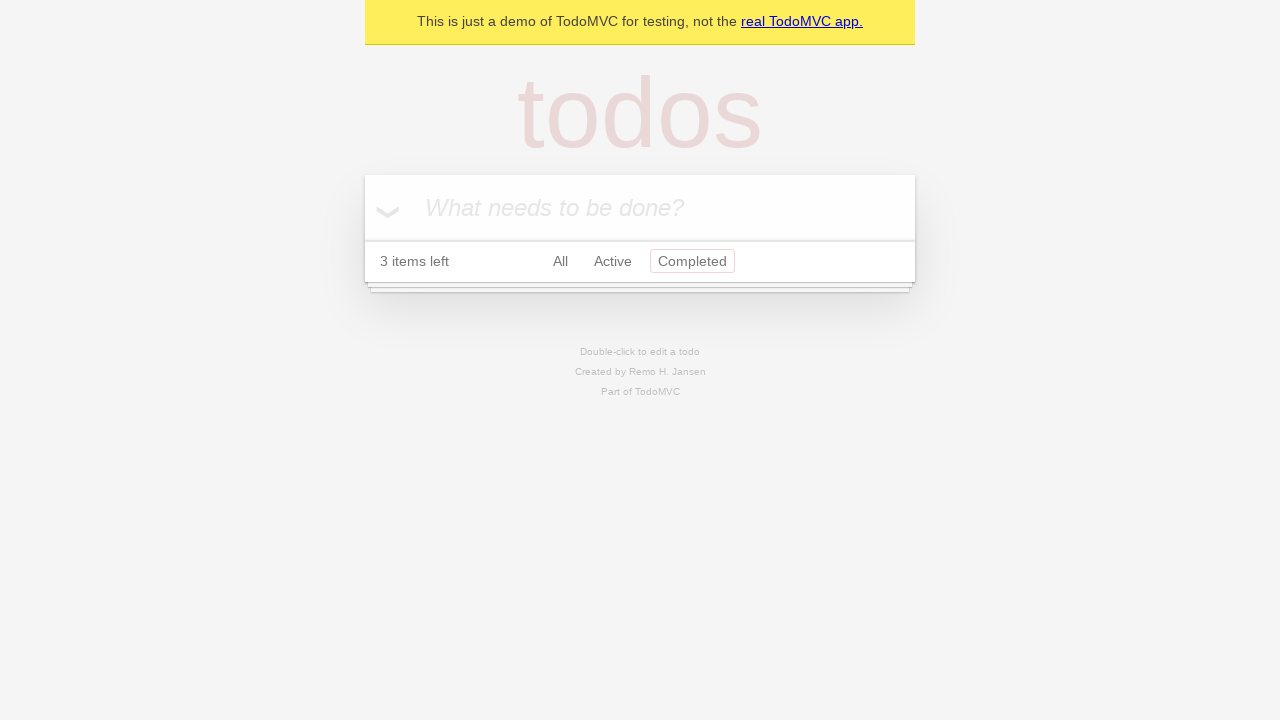